Downloads AI-generated person images from this-person-does-not-exist.com by clicking download buttons and navigating between tabs

Starting URL: https://this-person-does-not-exist.com/en

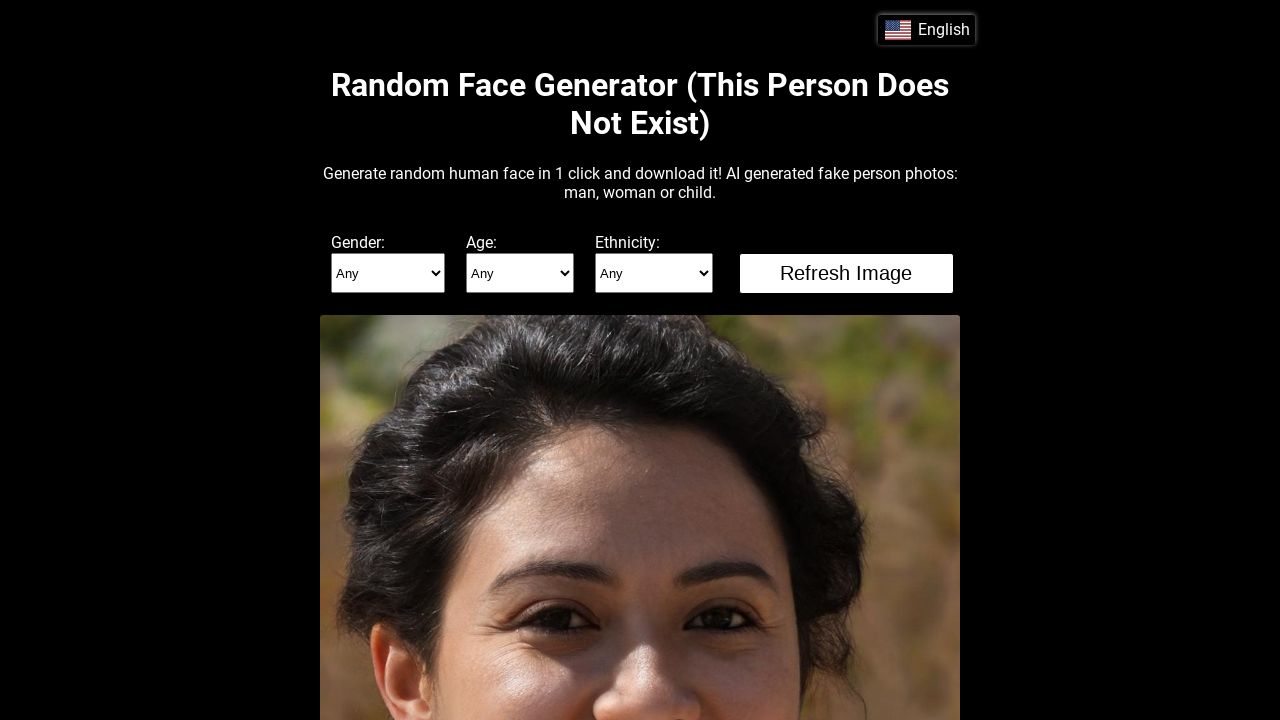

Clicked download button to open new tab at (640, 360) on #oldButtonDownload
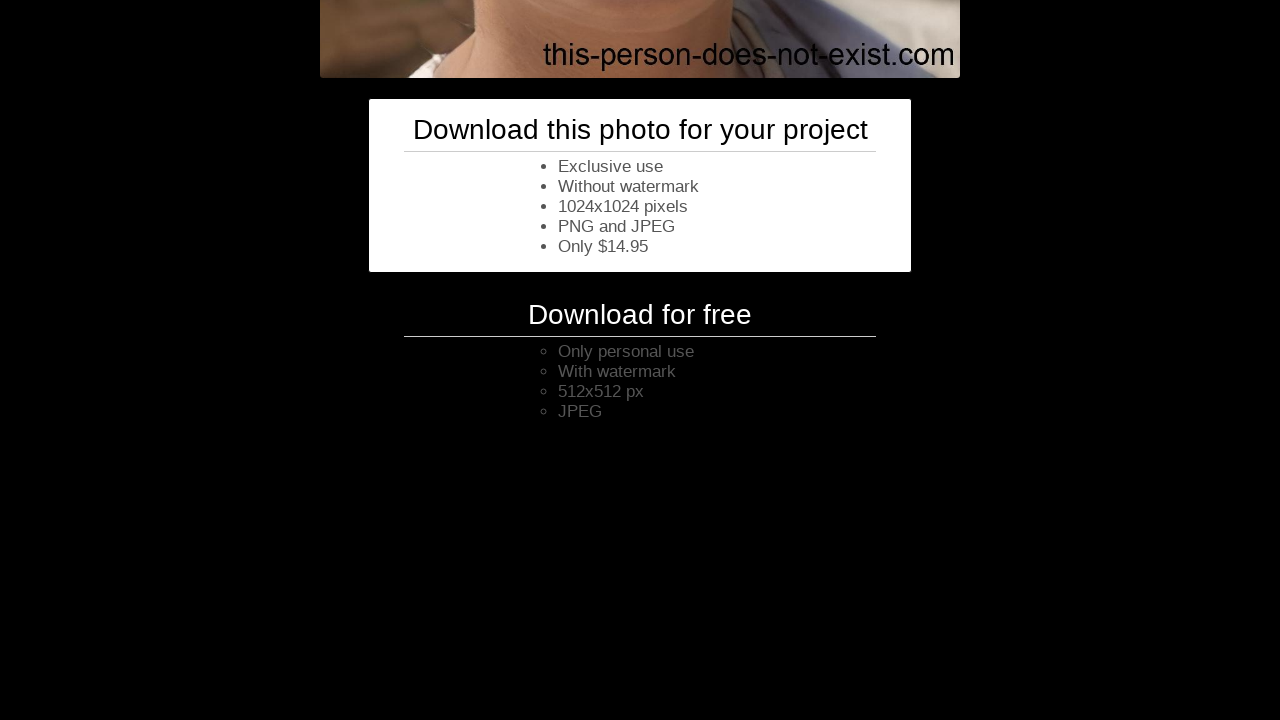

Waited for new tab to open
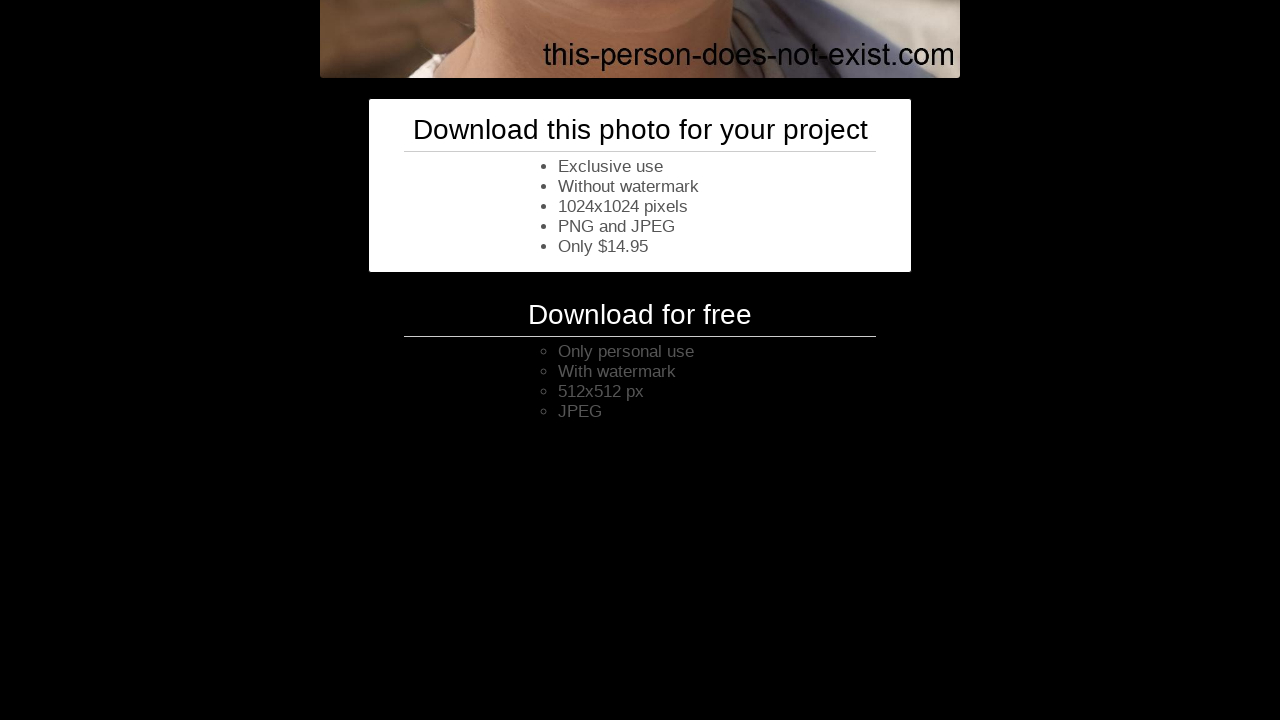

Switched to new tab
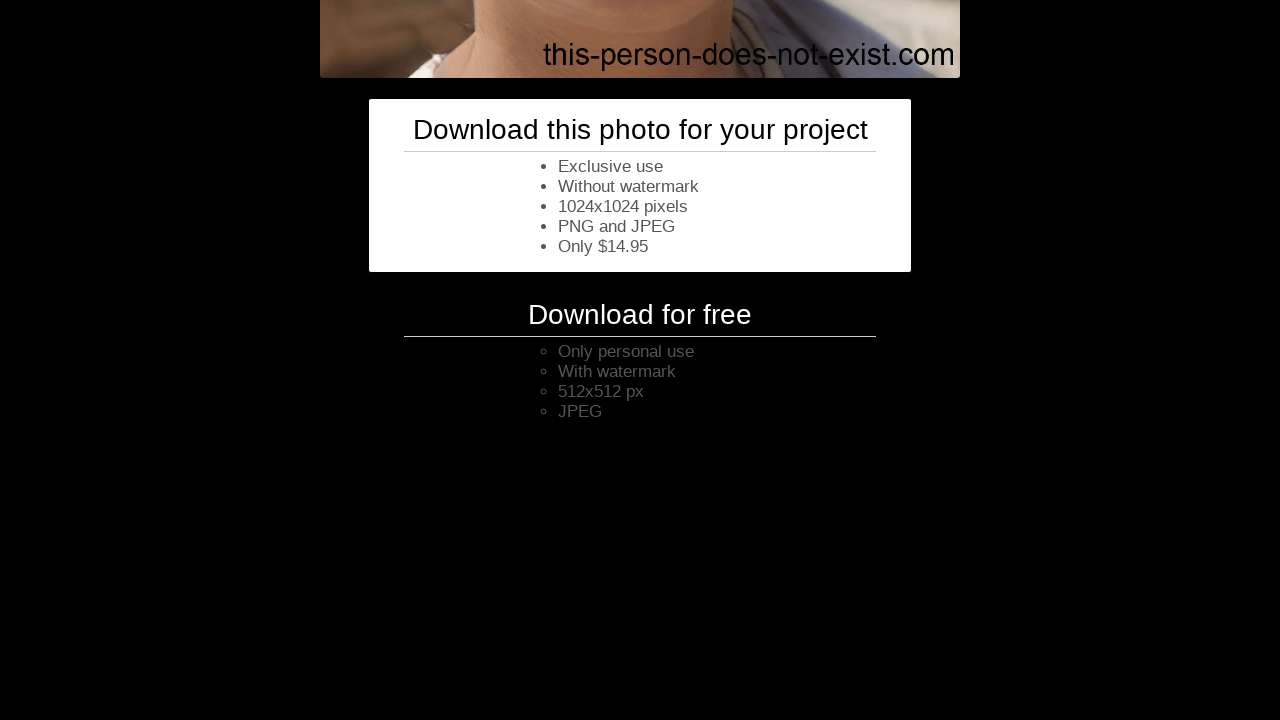

Avatar download button loaded in new tab
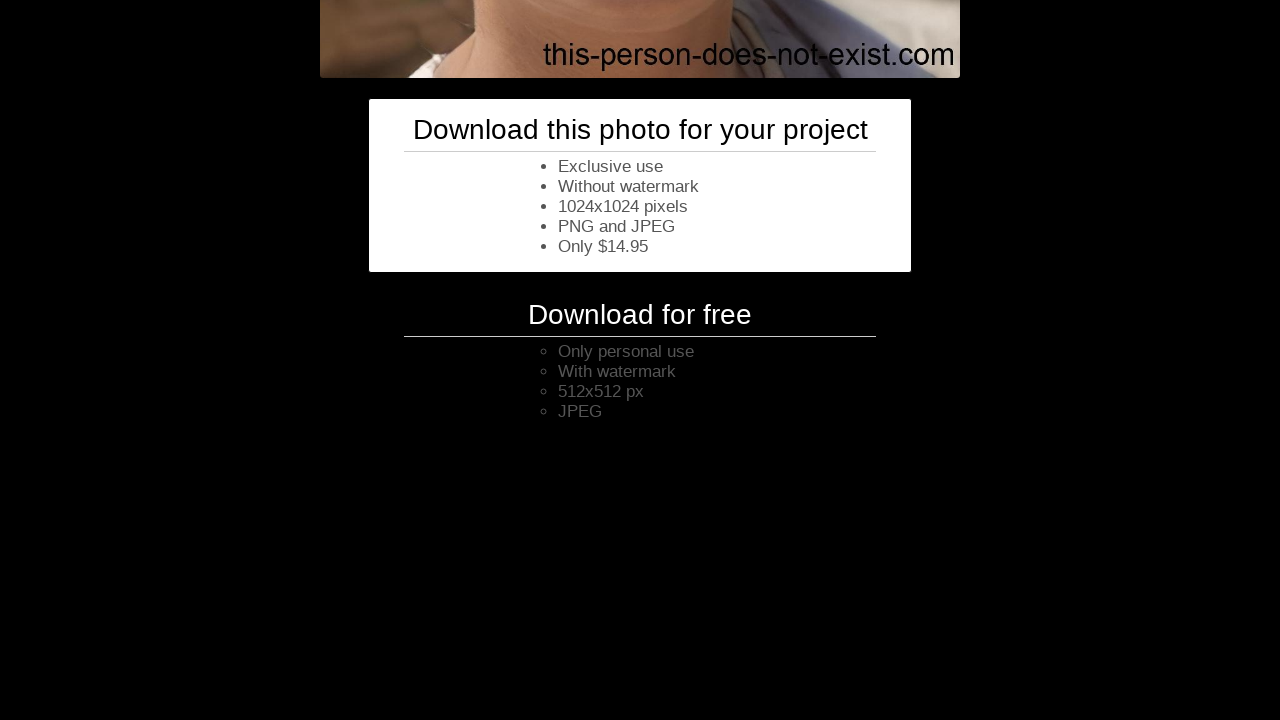

Clicked avatar download button in new tab at (755, 662) on .download-page-avatar
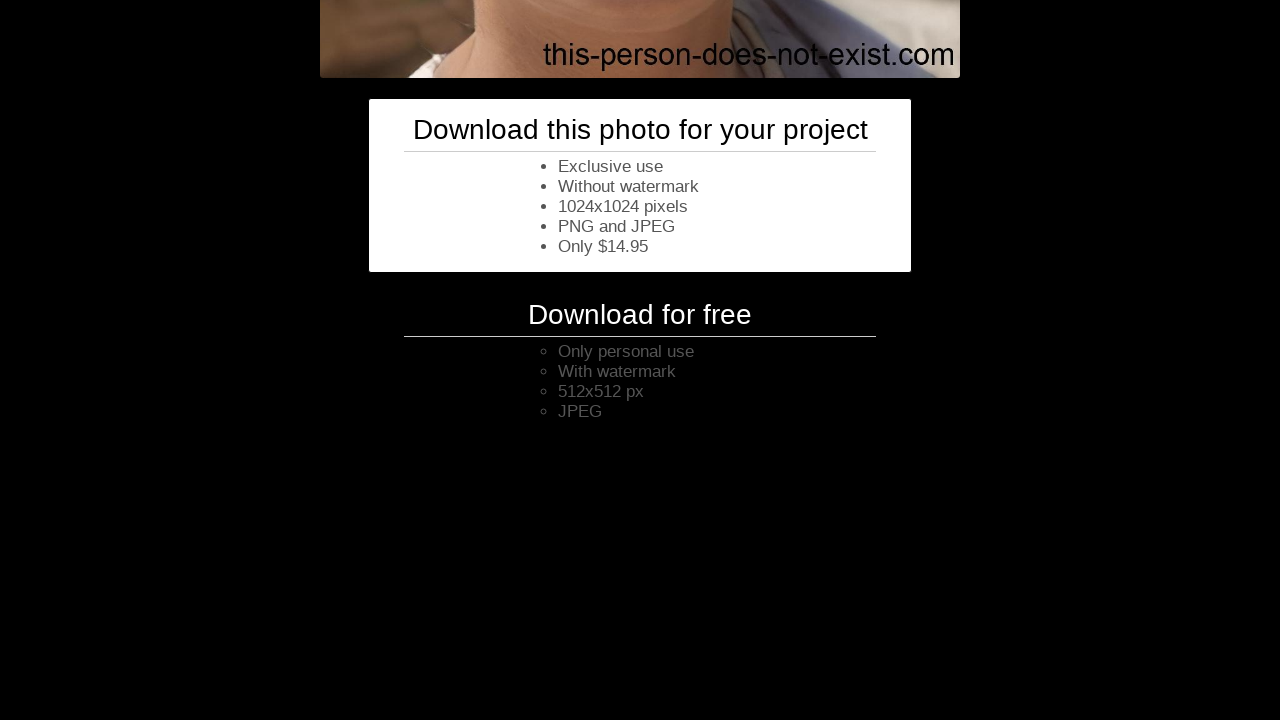

Waited for download to complete
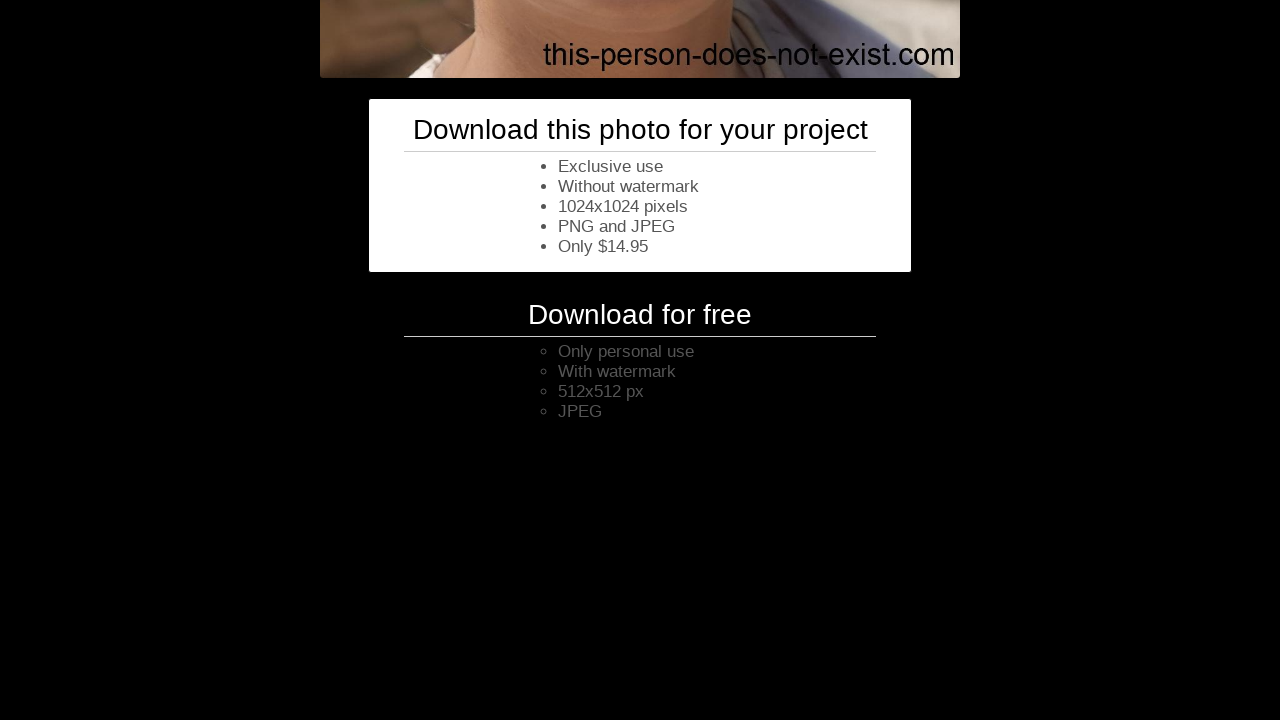

Navigated back to main site in new tab
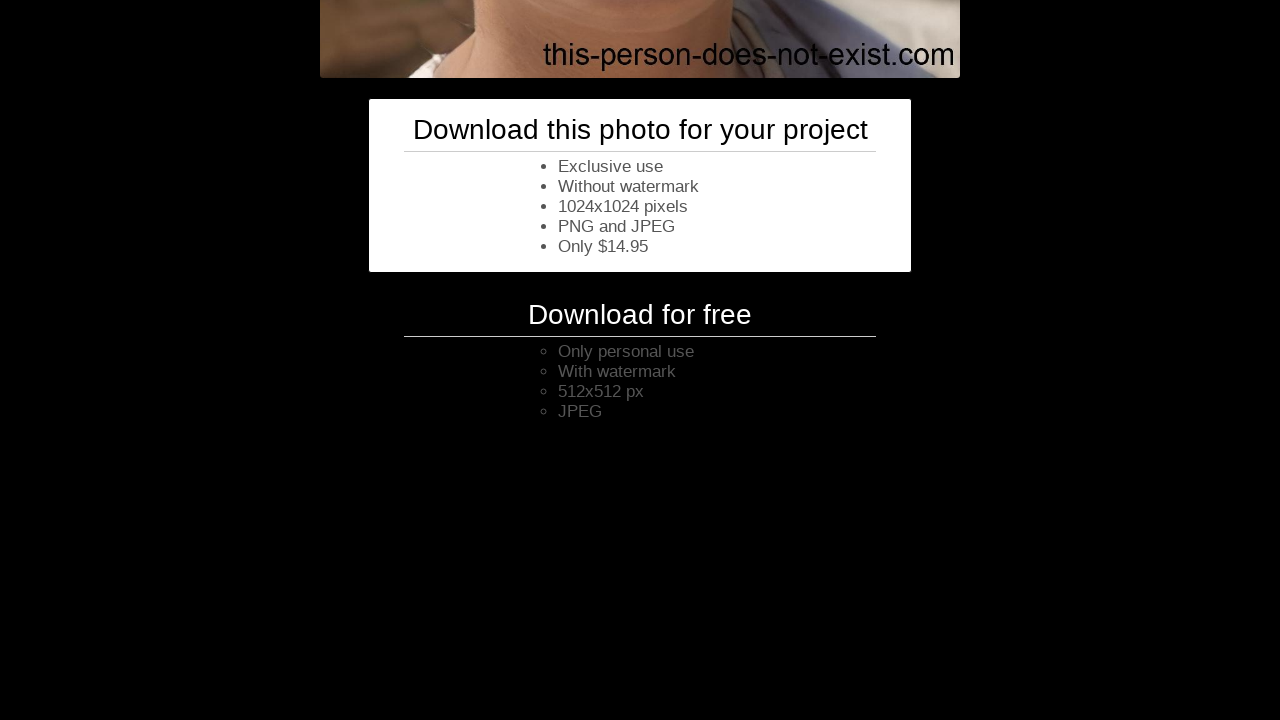

Closed new tab and switched back to main tab
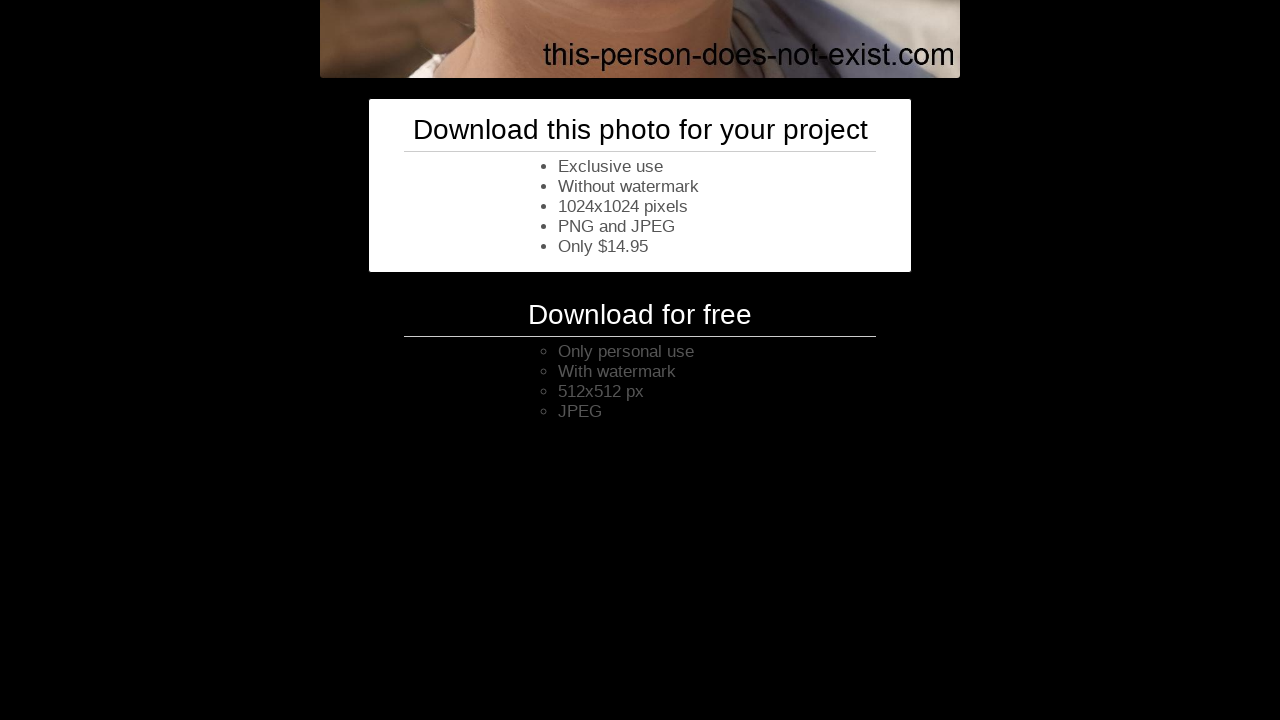

Waited before next image download iteration
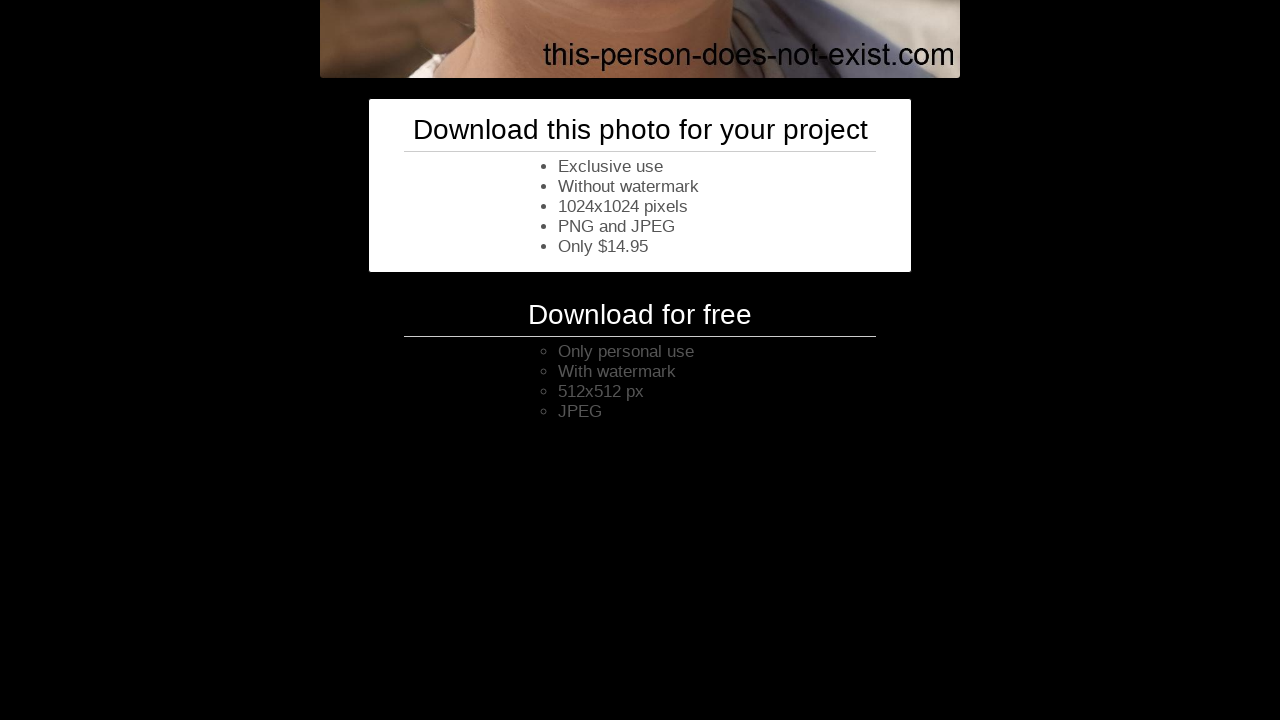

Clicked download button to open new tab at (640, 360) on #oldButtonDownload
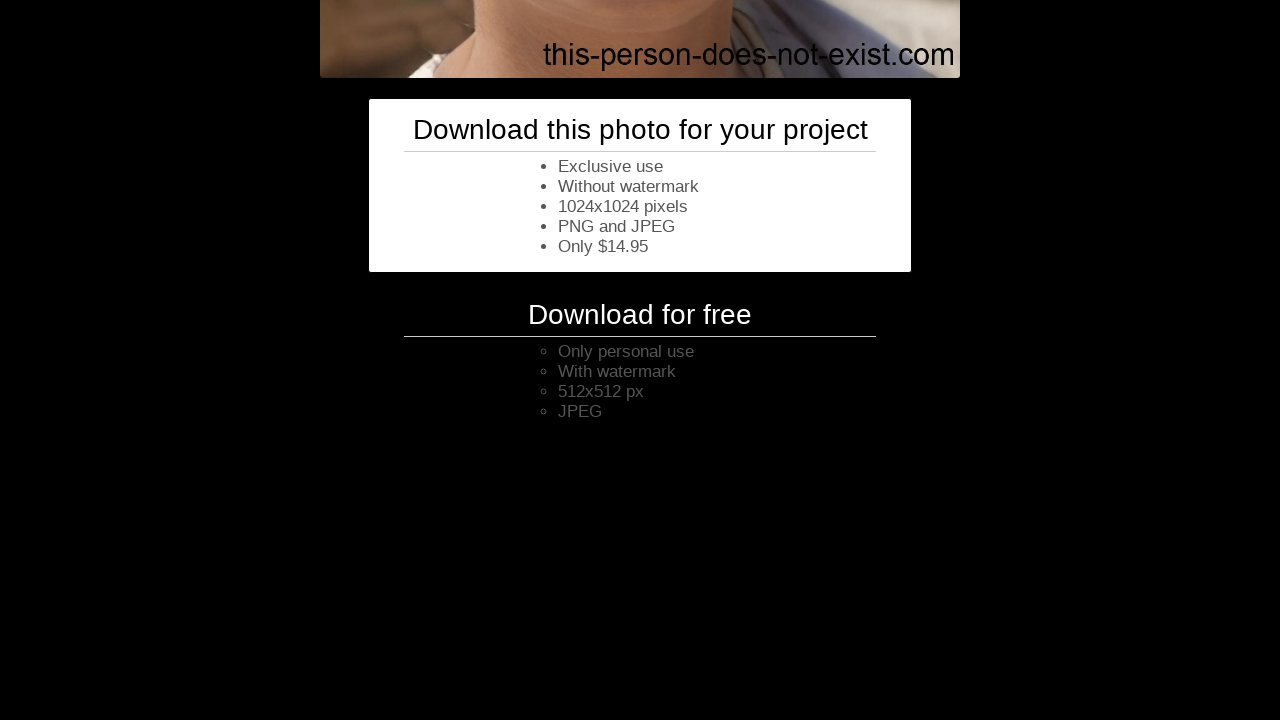

Waited for new tab to open
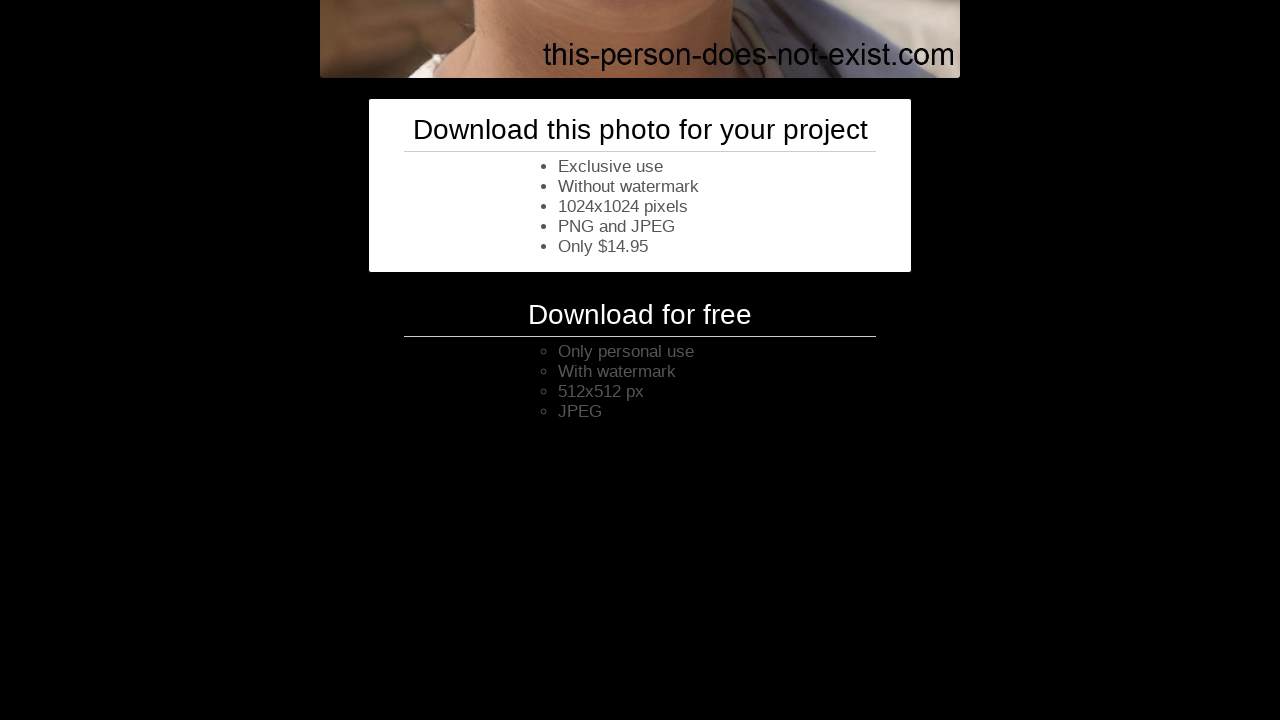

Switched to new tab
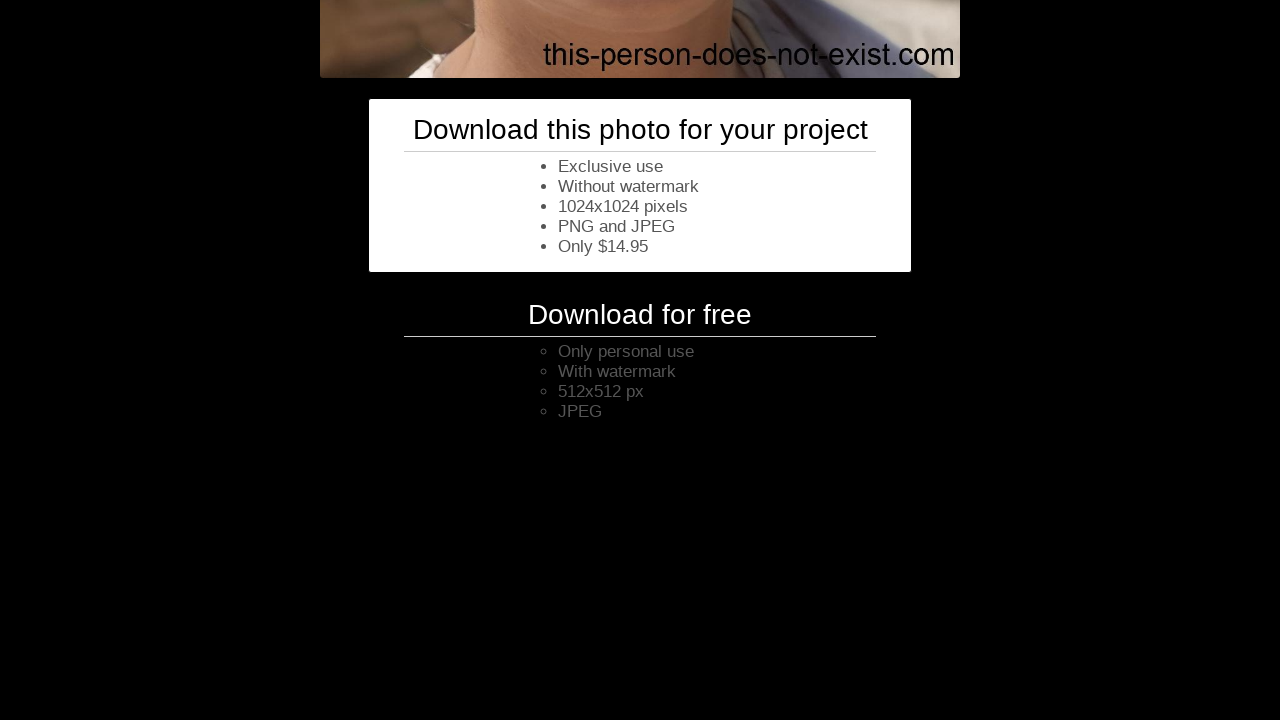

Avatar download button loaded in new tab
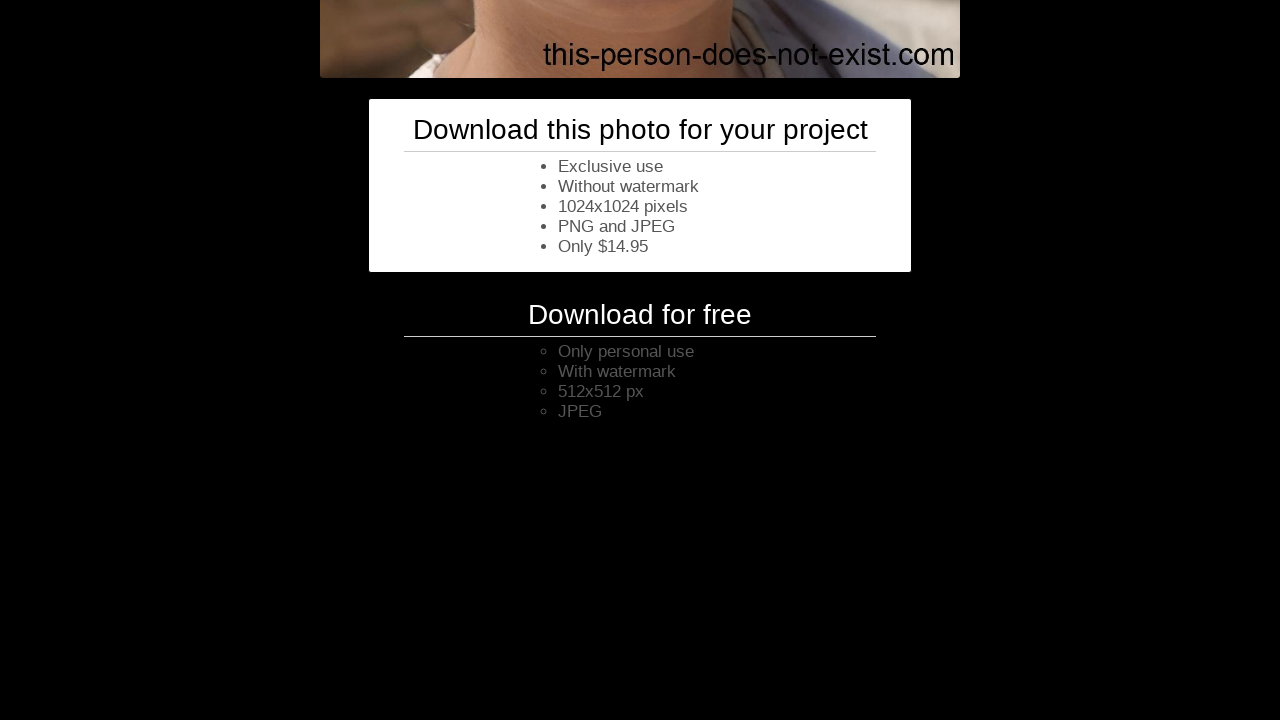

Clicked avatar download button in new tab at (640, 547) on .download-page-avatar
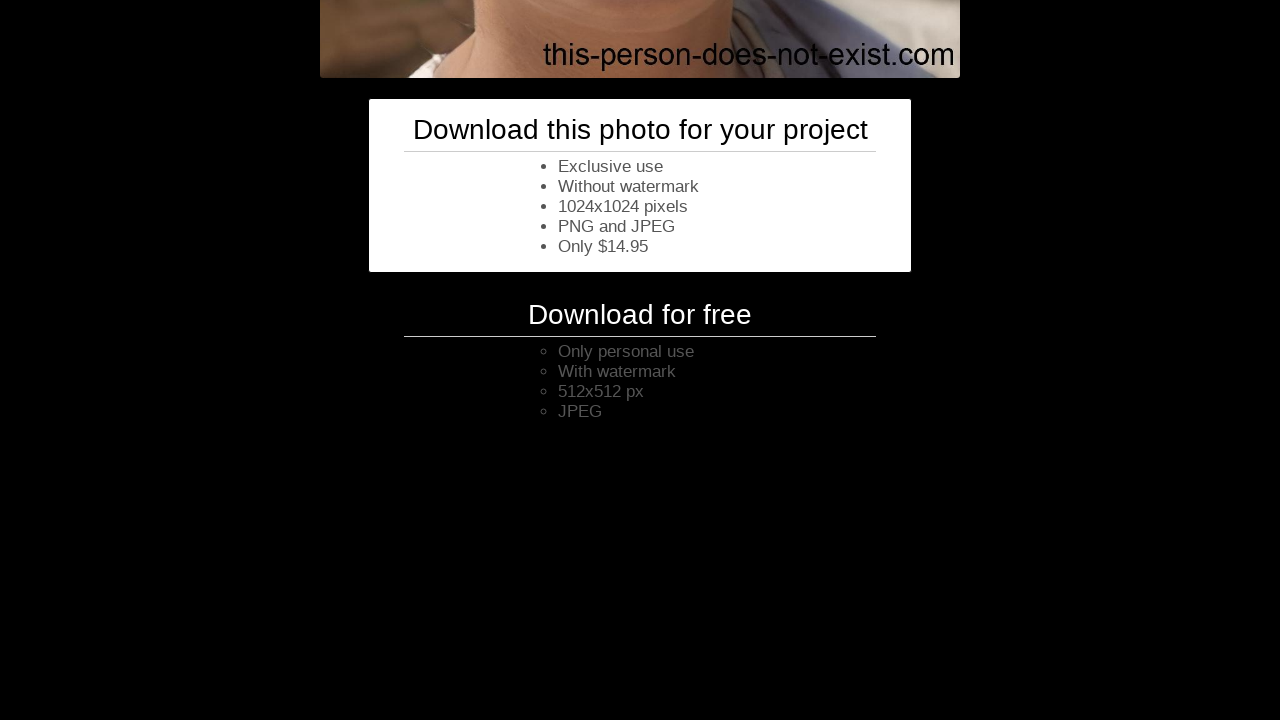

Waited for download to complete
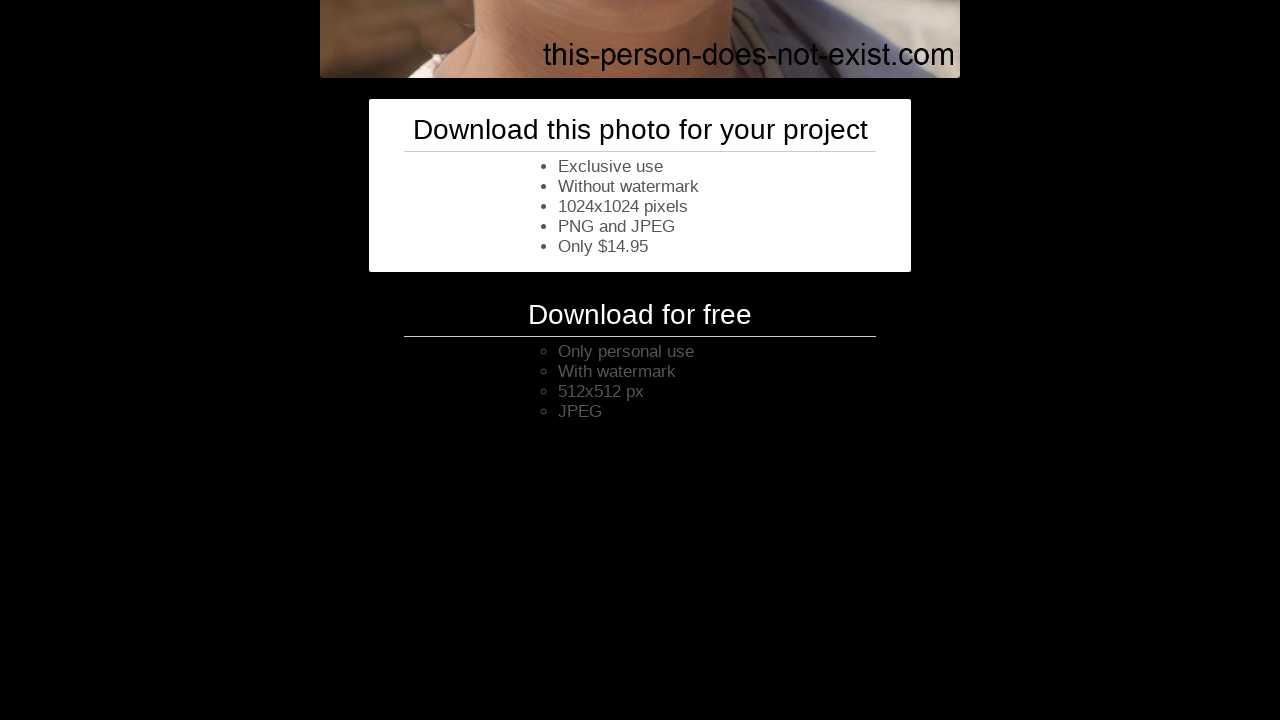

Navigated back to main site in new tab
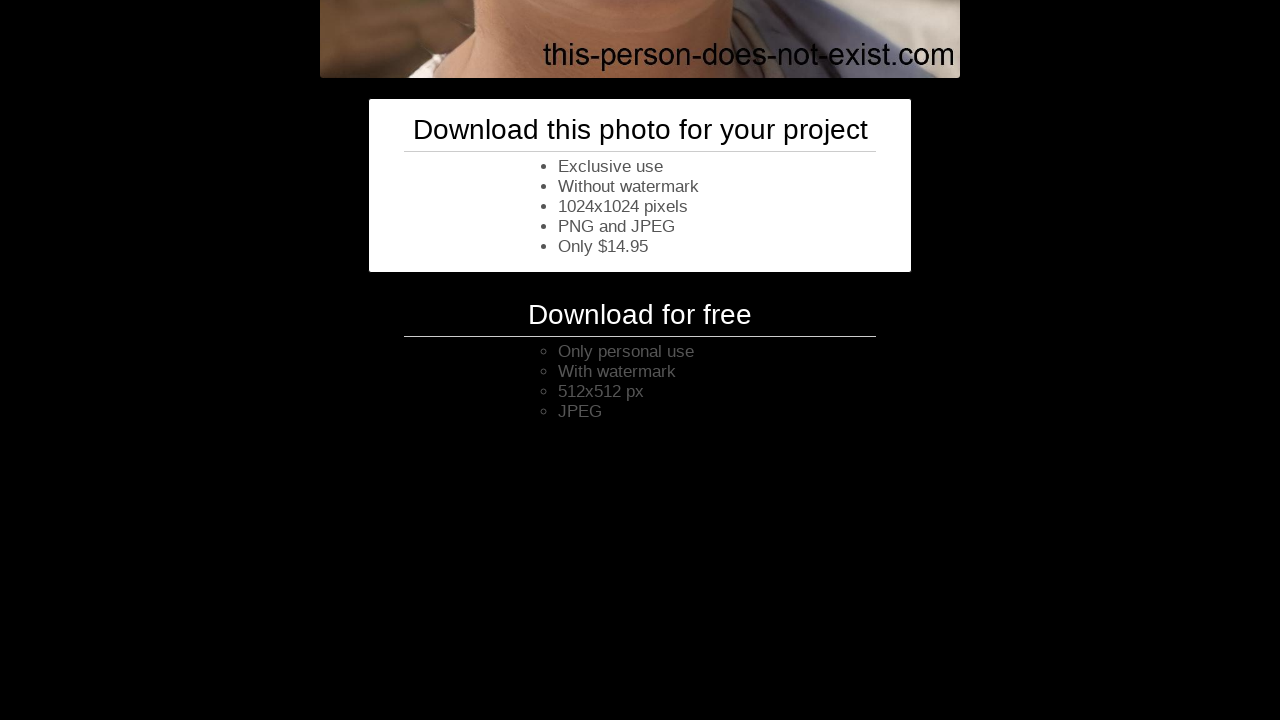

Closed new tab and switched back to main tab
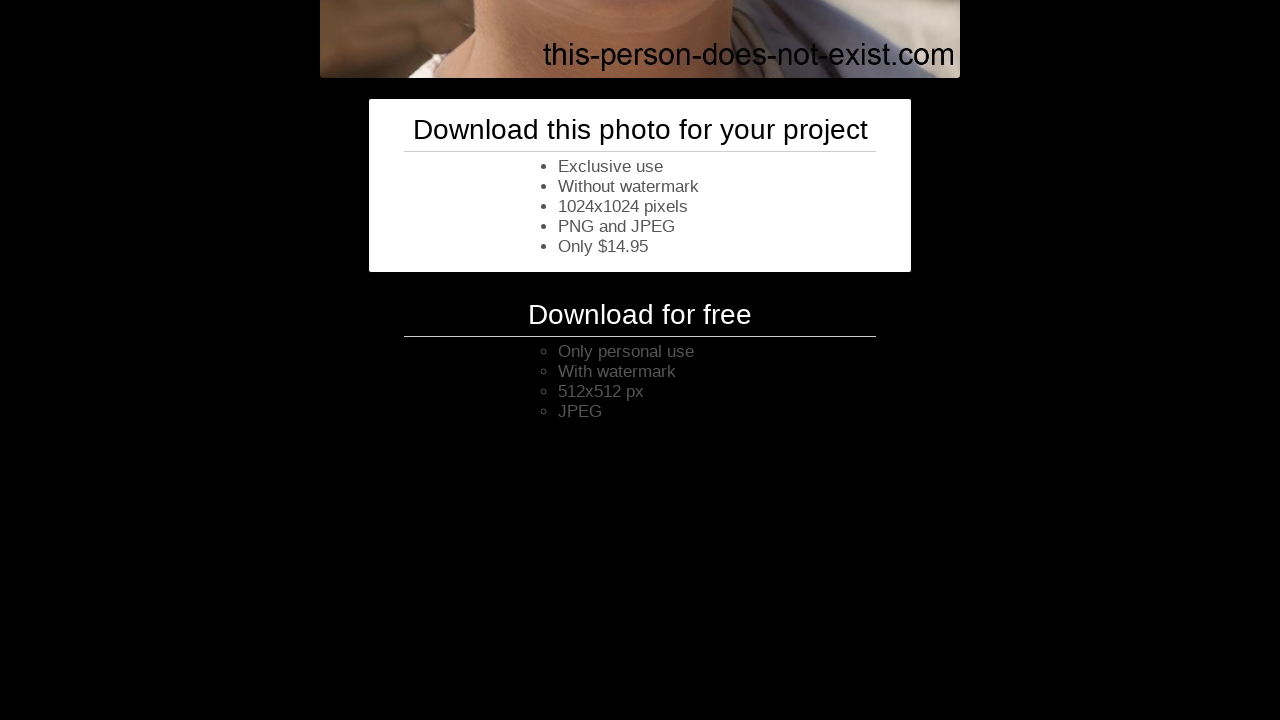

Waited before next image download iteration
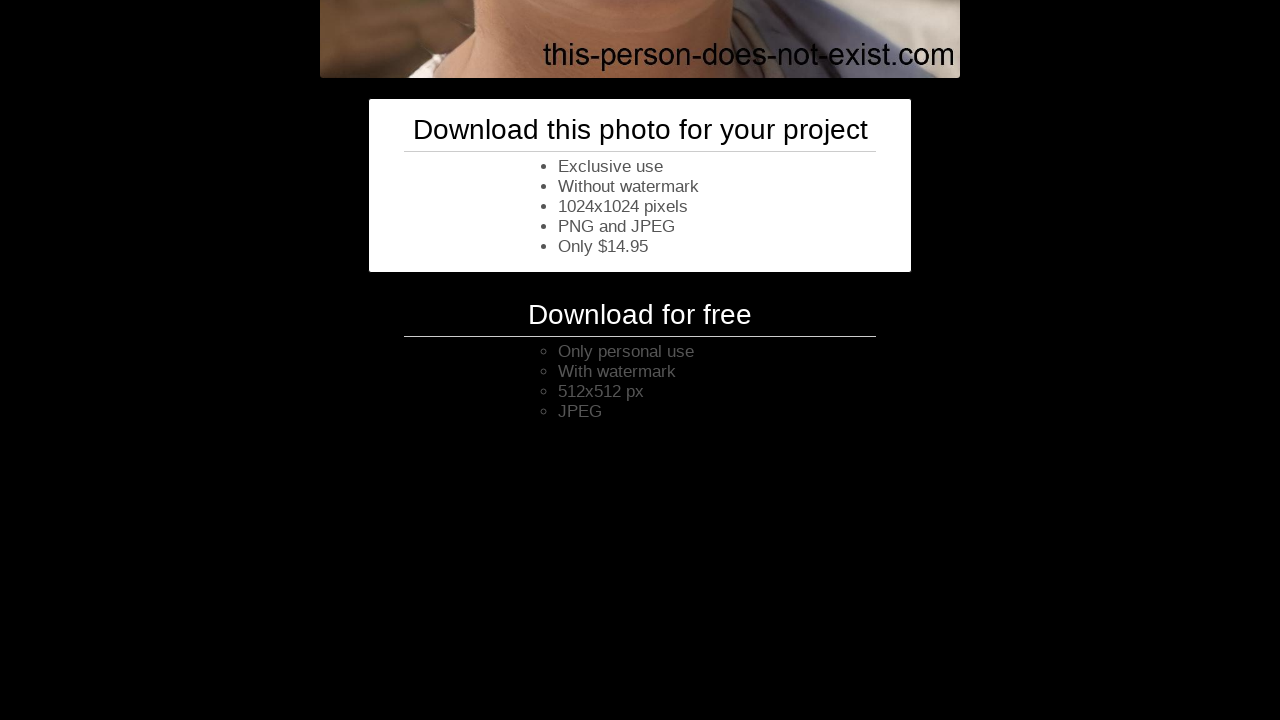

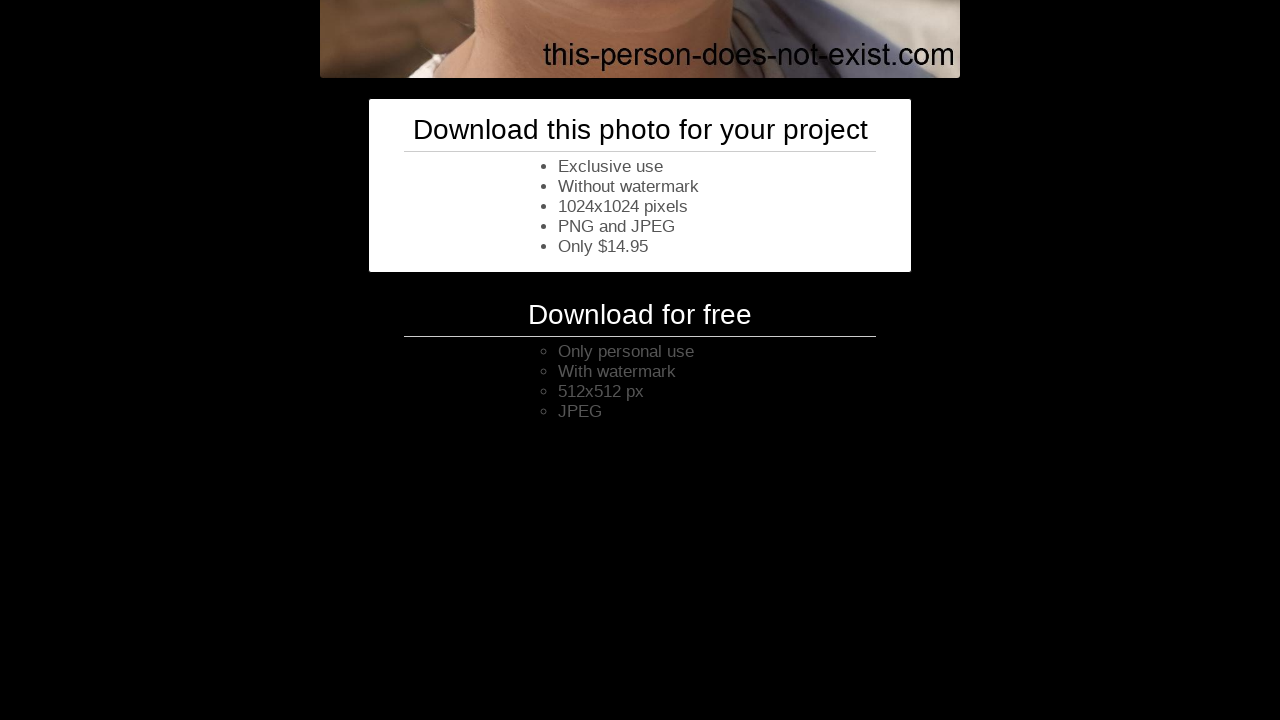